Tests a more resilient approach to multiple window handling by storing the original window handle before clicking the link, then properly identifying and switching to the new window regardless of handle ordering.

Starting URL: http://the-internet.herokuapp.com/windows

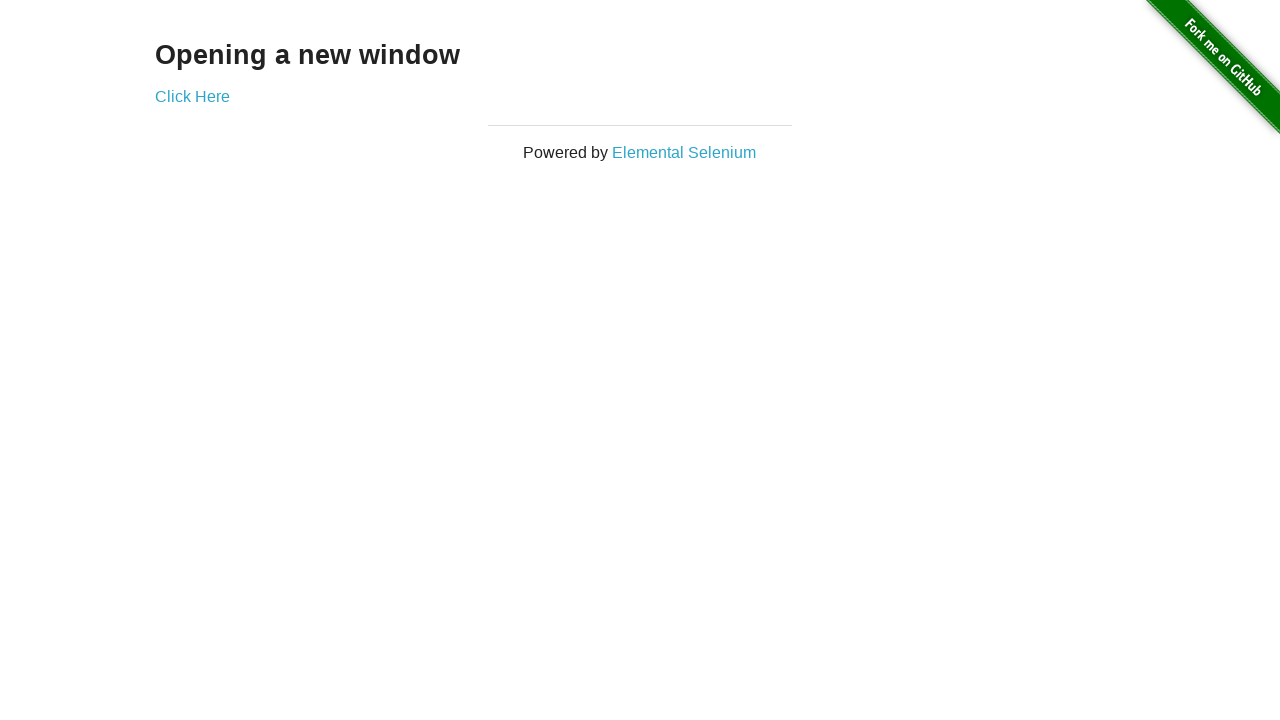

Stored reference to original page
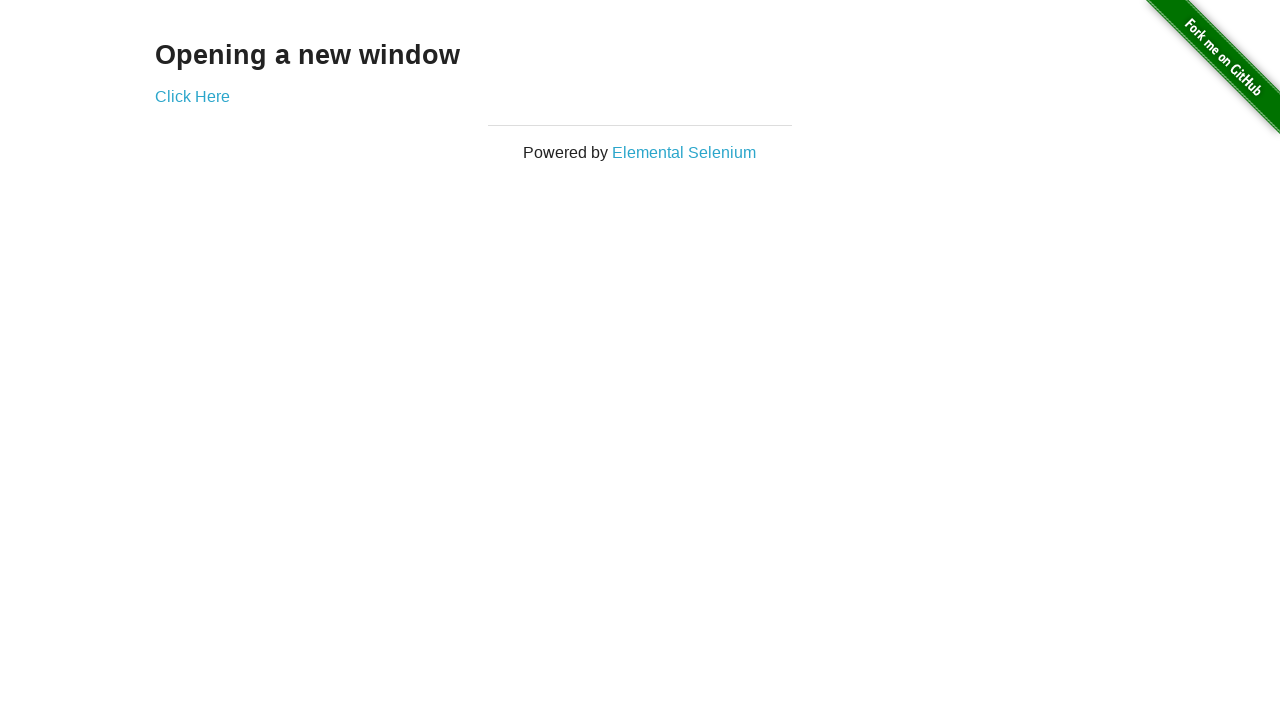

Clicked link to open new window at (192, 96) on .example a
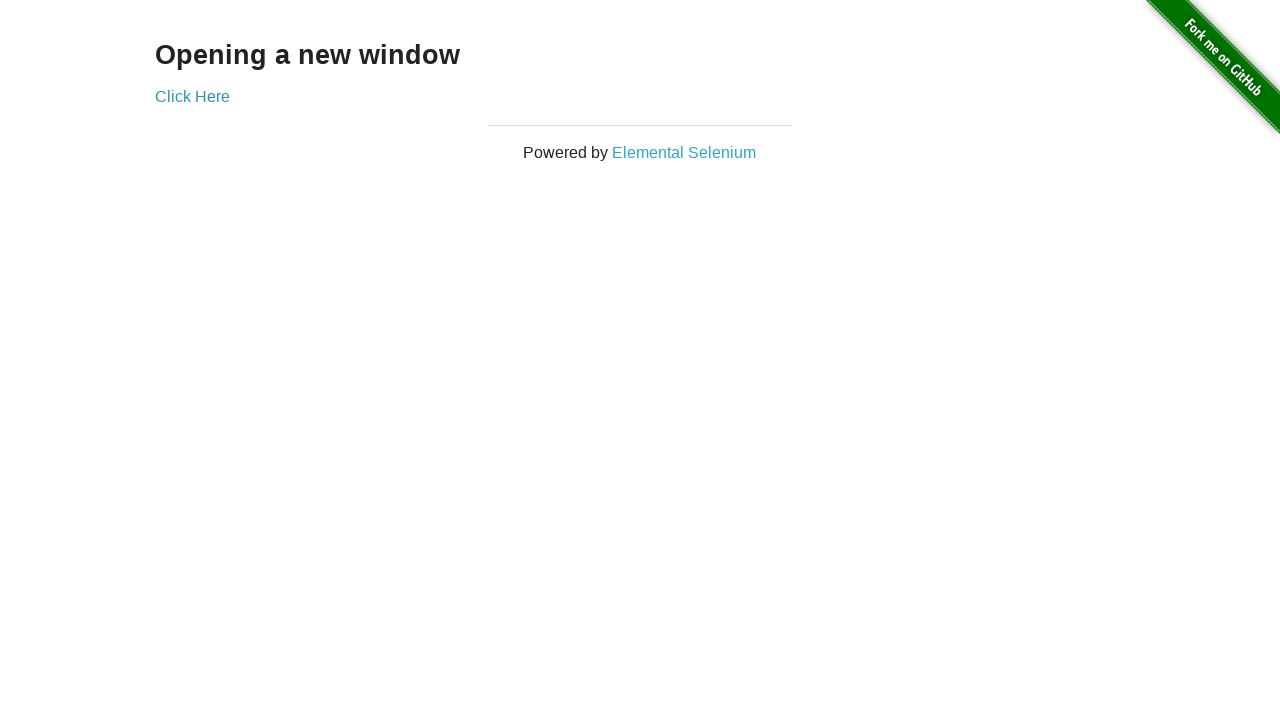

Captured new page object from context
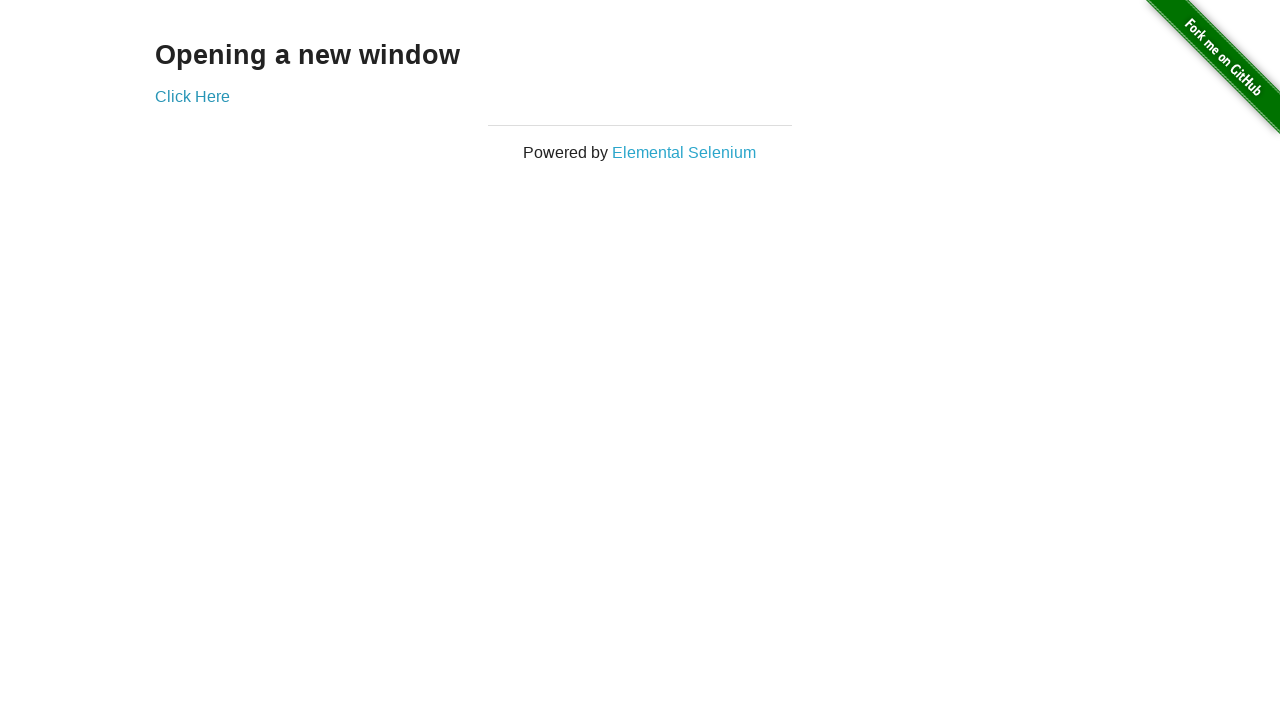

Verified original window title is not 'New Window'
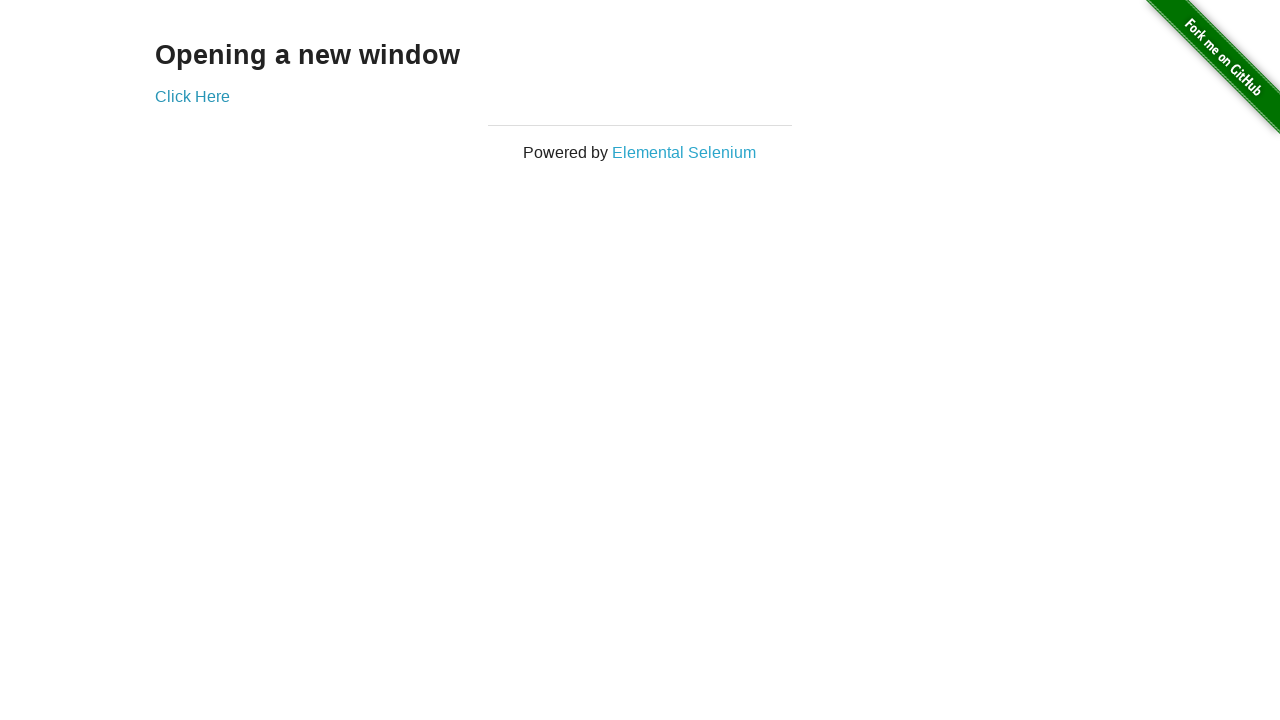

Waited for new page to load
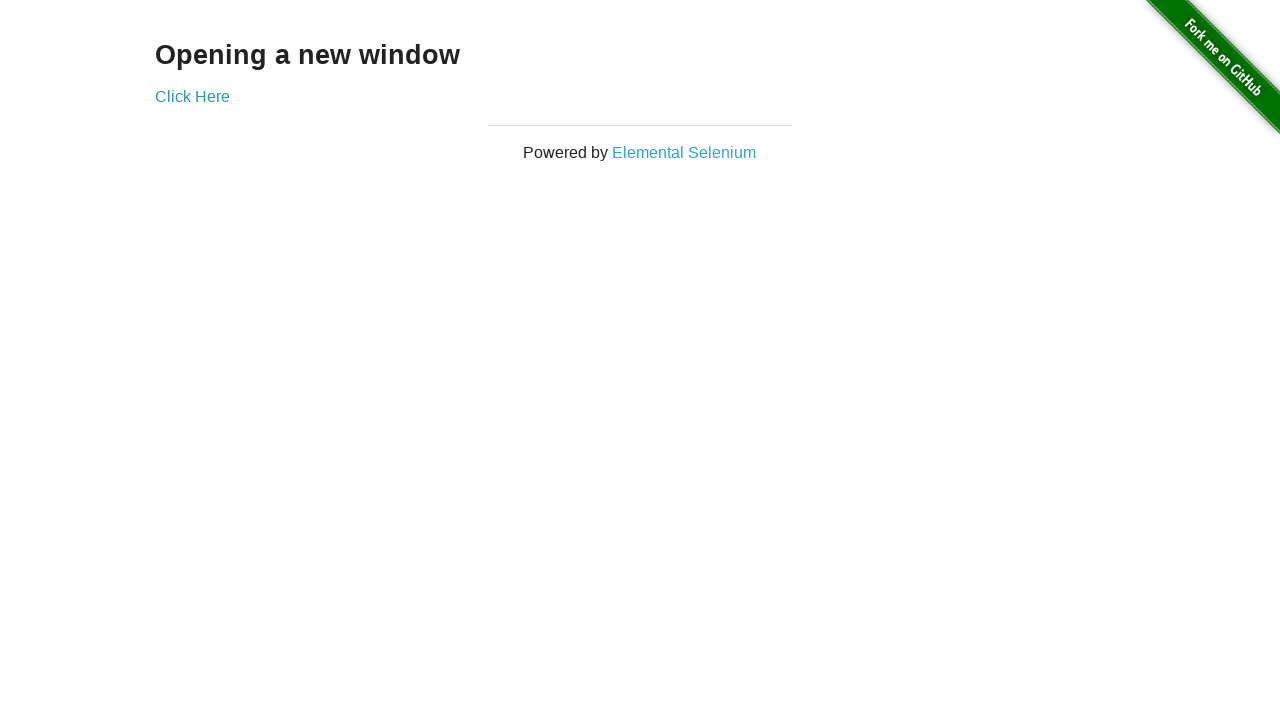

Verified new page title is 'New Window'
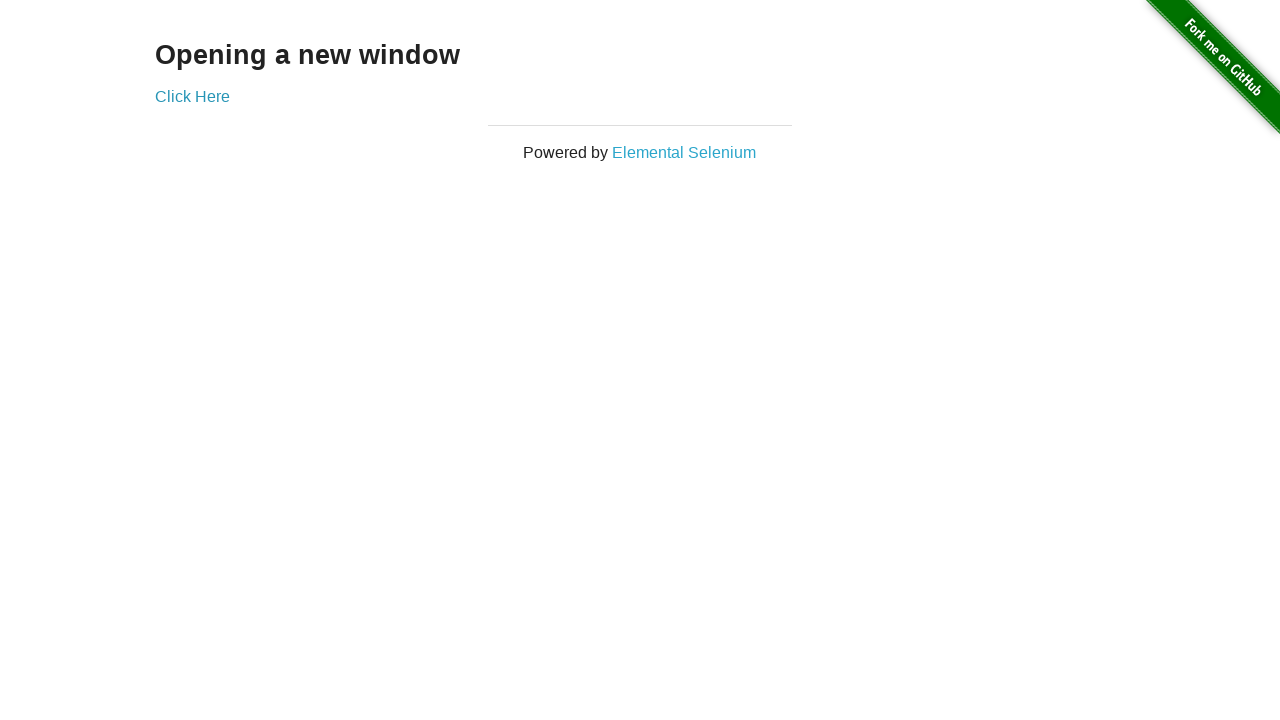

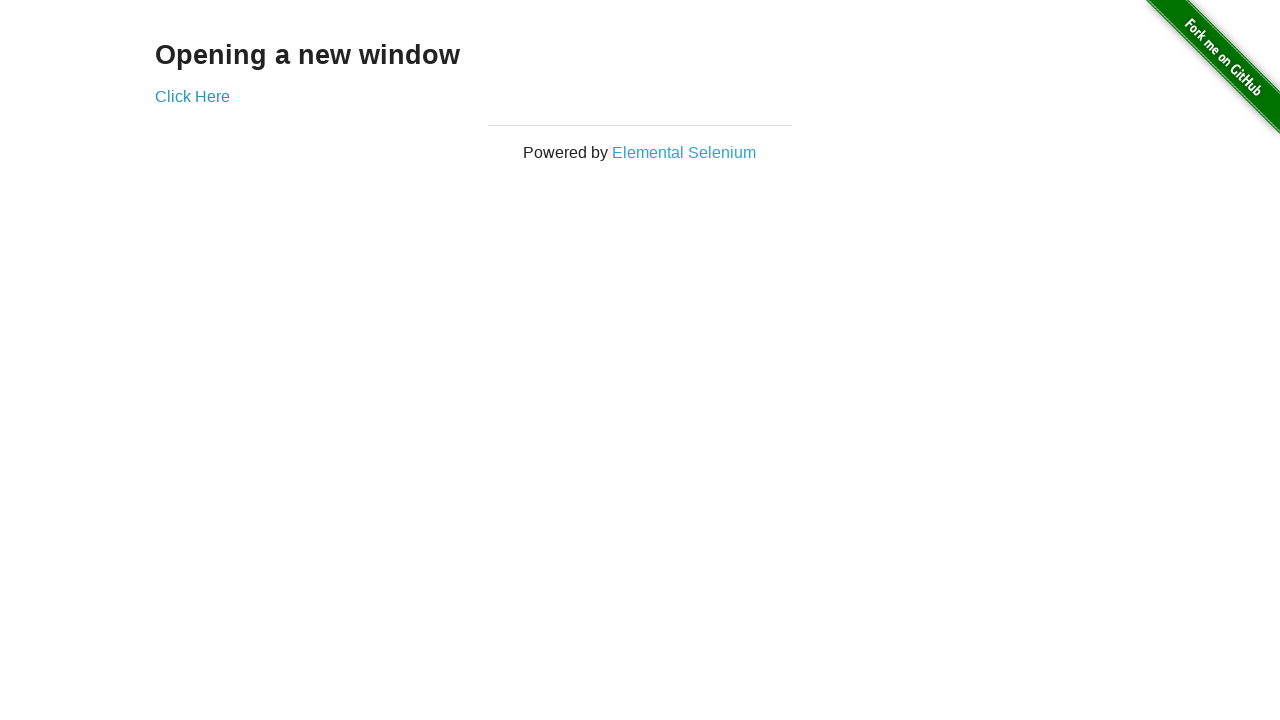